Navigates to a books page and clicks on a login button that is positioned to the right of the search box using relative locators

Starting URL: https://demoqa.com/books

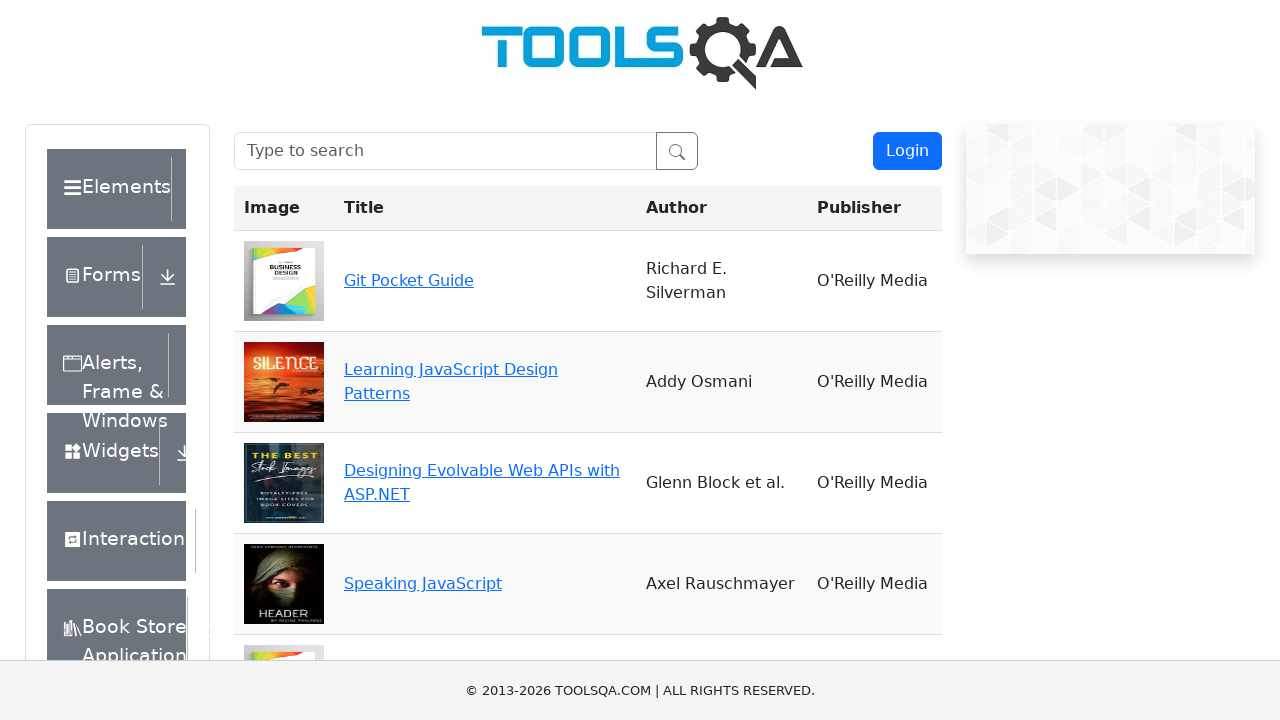

Navigated to DemoQA books page
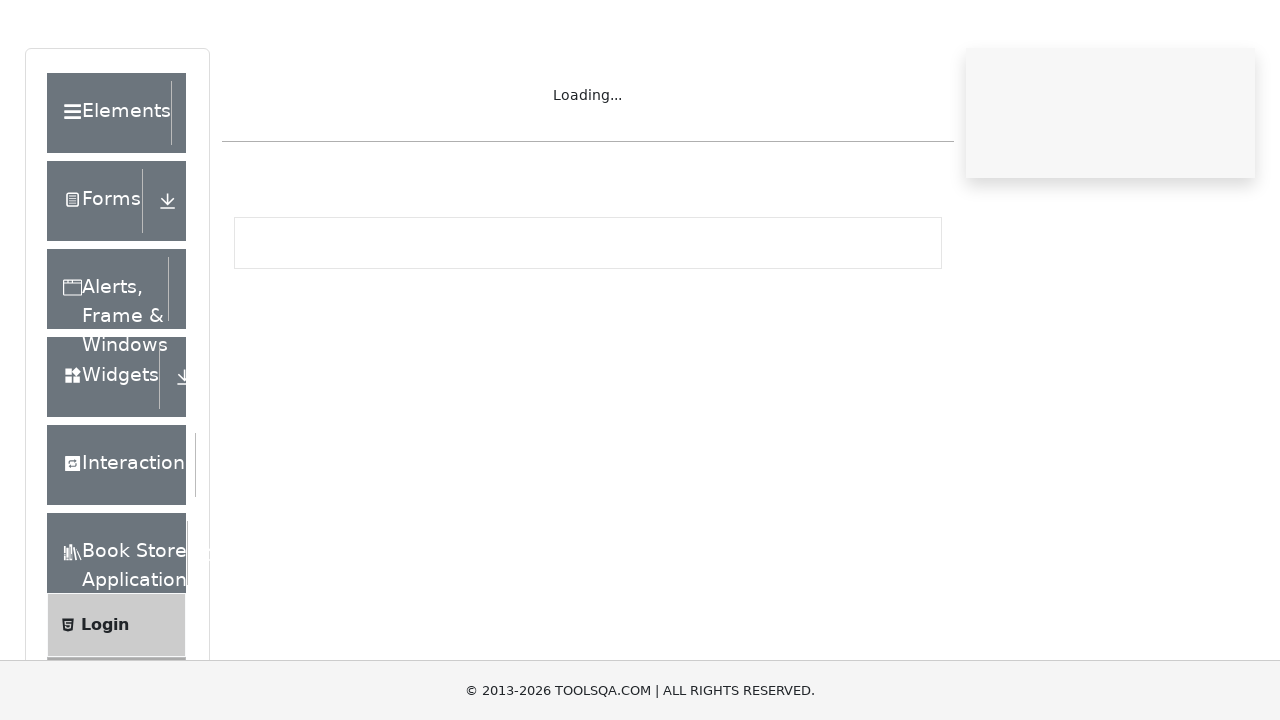

Located search box element
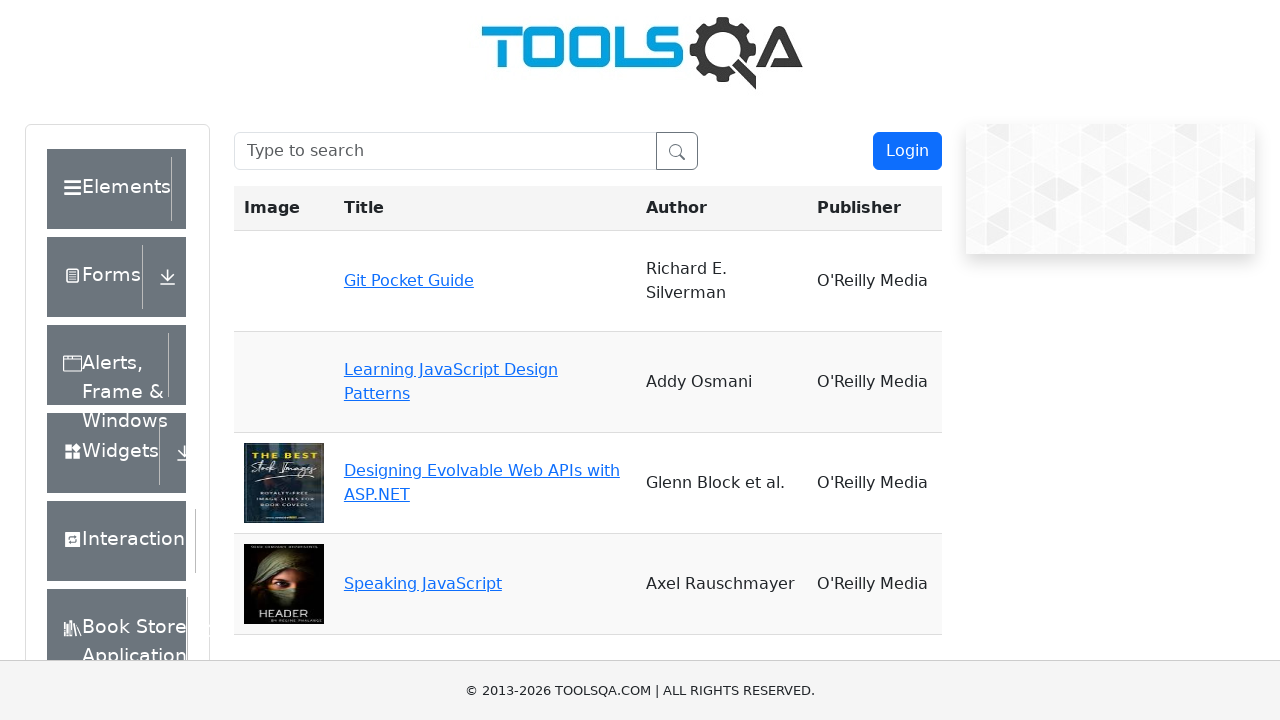

Clicked login button positioned to the right of search box at (907, 151) on button >> internal:has-text="Login"i
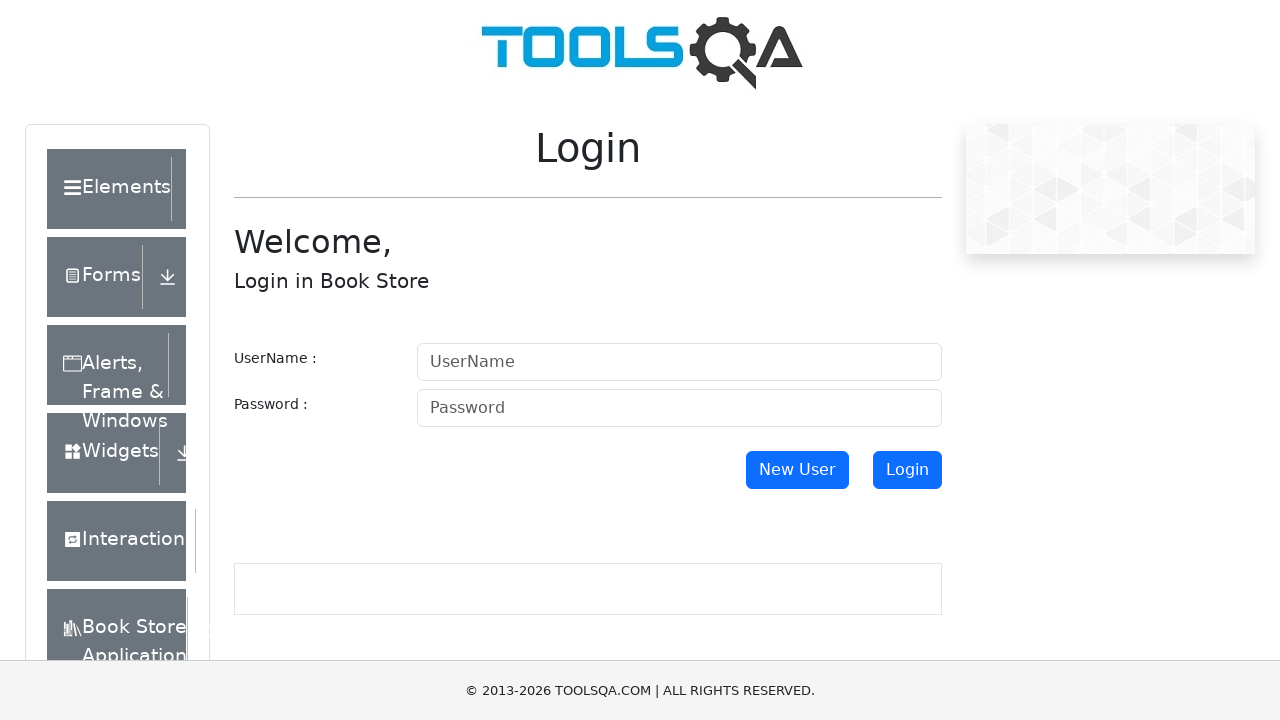

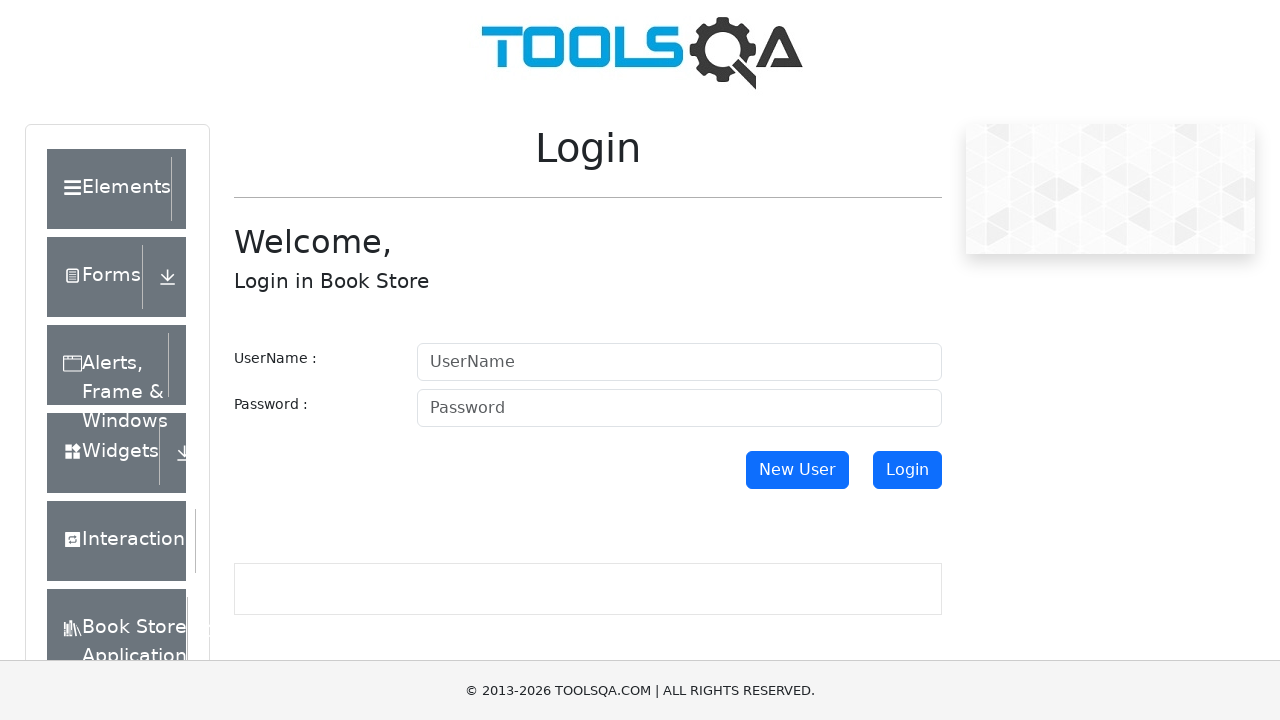